Tests file upload functionality by selecting a file and submitting the form

Starting URL: https://bonigarcia.dev/selenium-webdriver-java/web-form.html

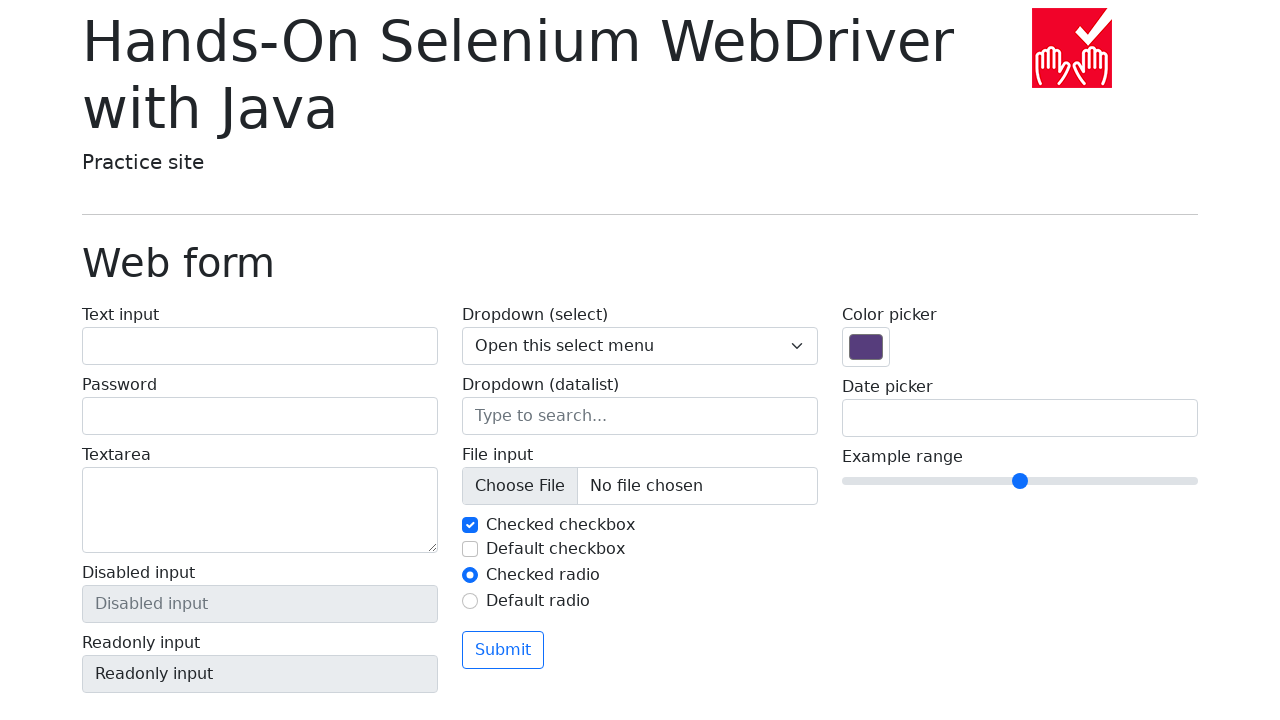

File input field became visible
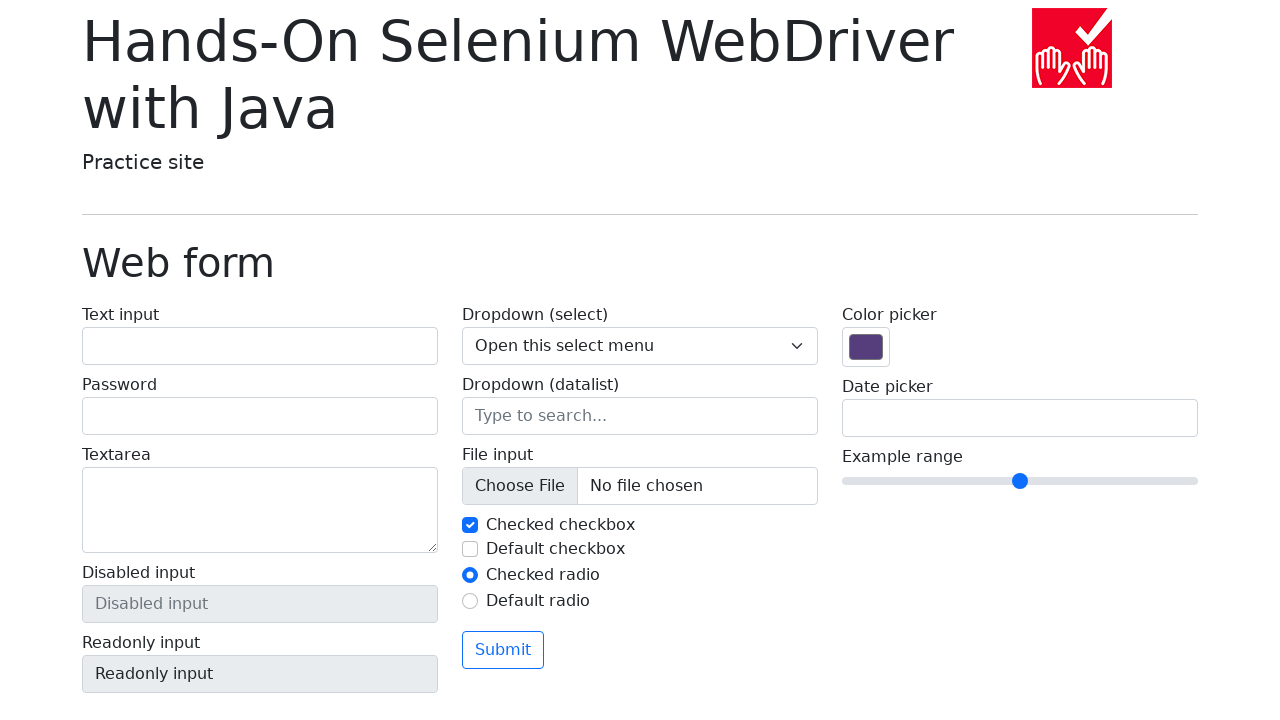

Created temporary test file at /tmp/test_upload.txt
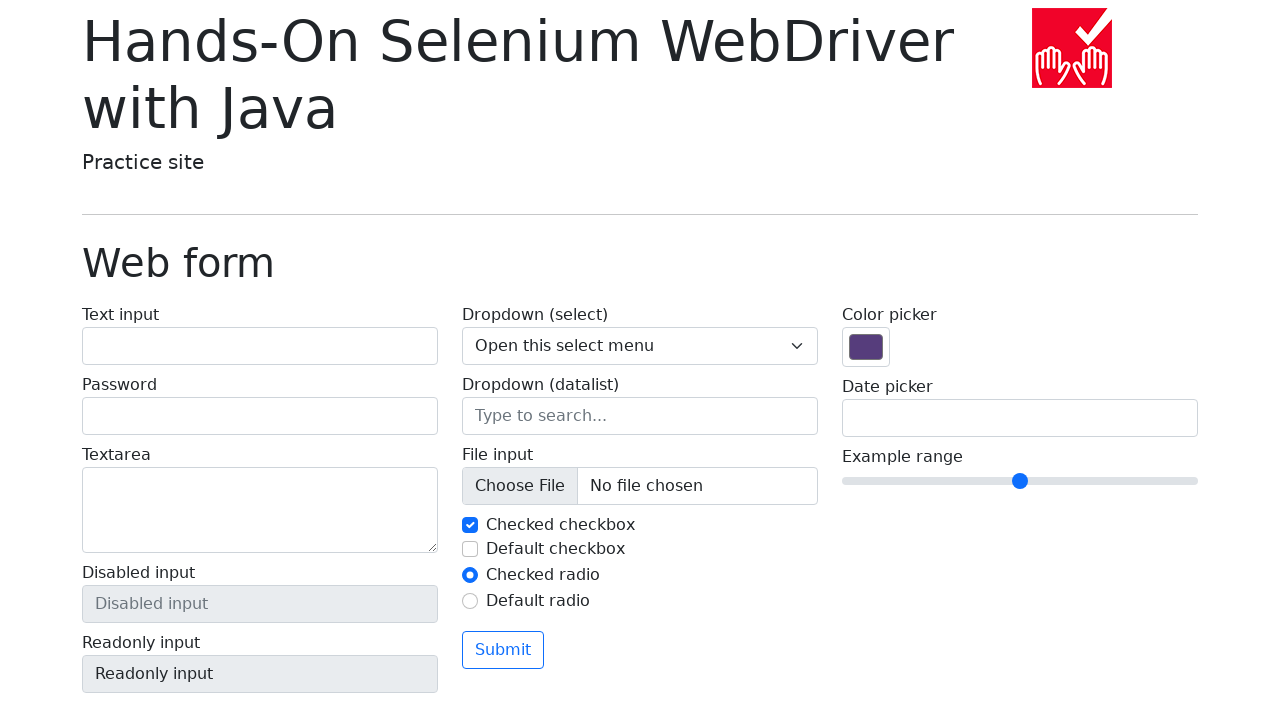

Selected test_upload.txt file for upload
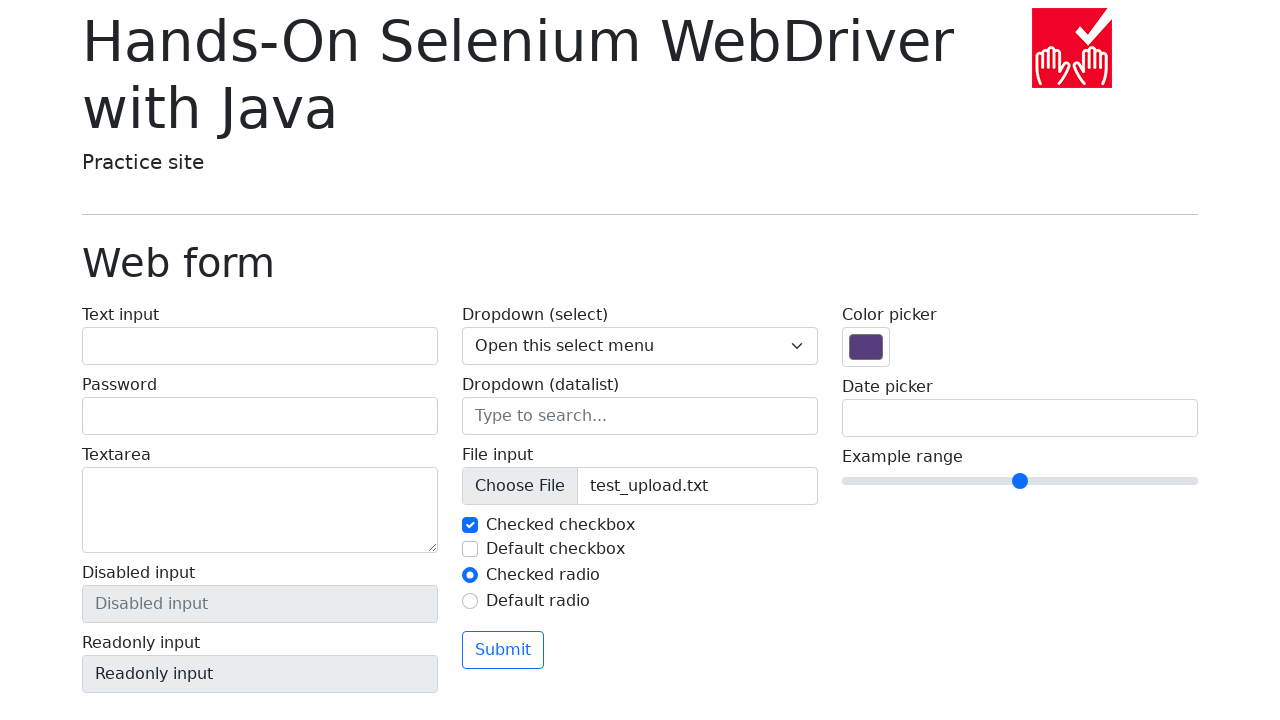

Clicked submit button to upload file at (503, 650) on button[type='submit']
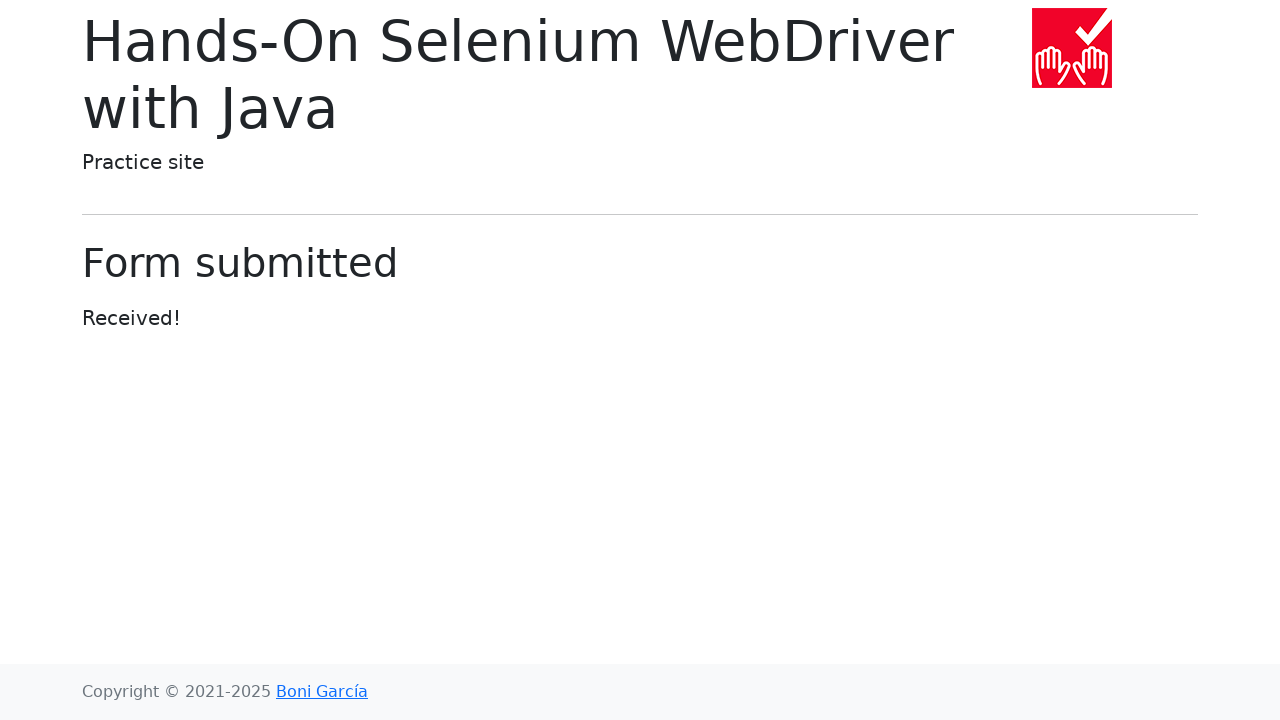

Form submission completed and redirected to confirmation page
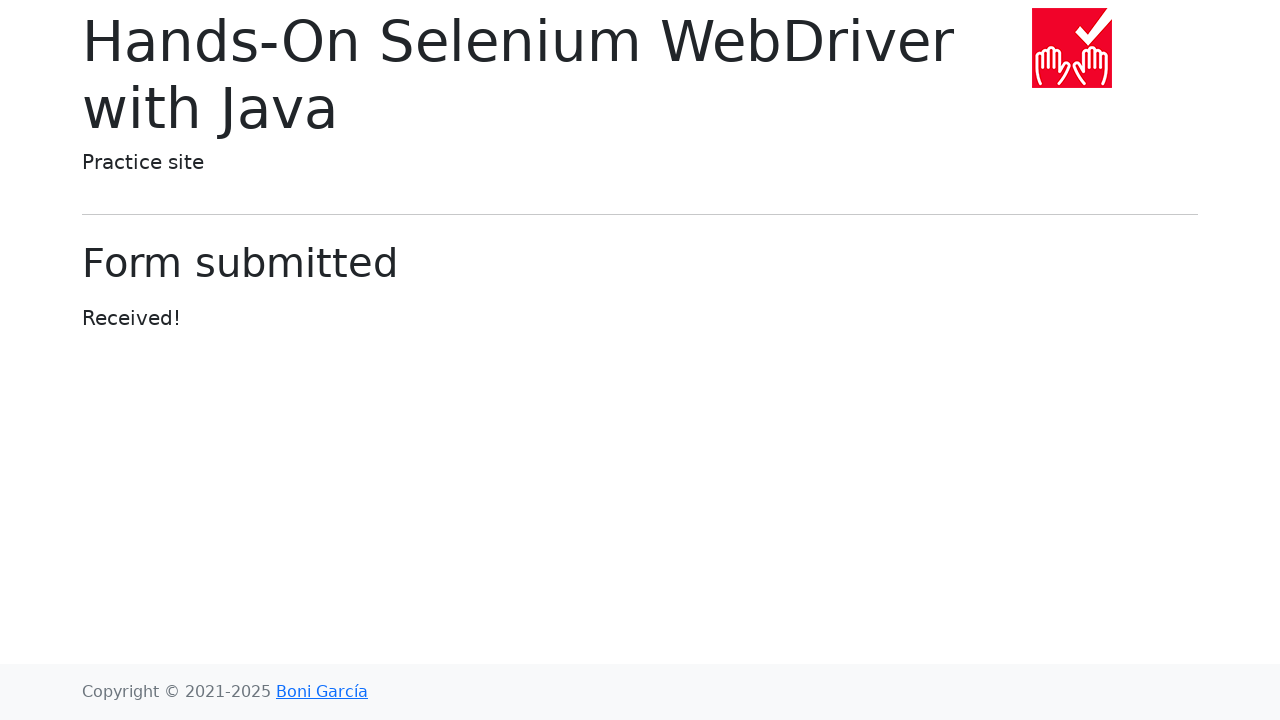

Verified that test_upload.txt filename appears in the URL
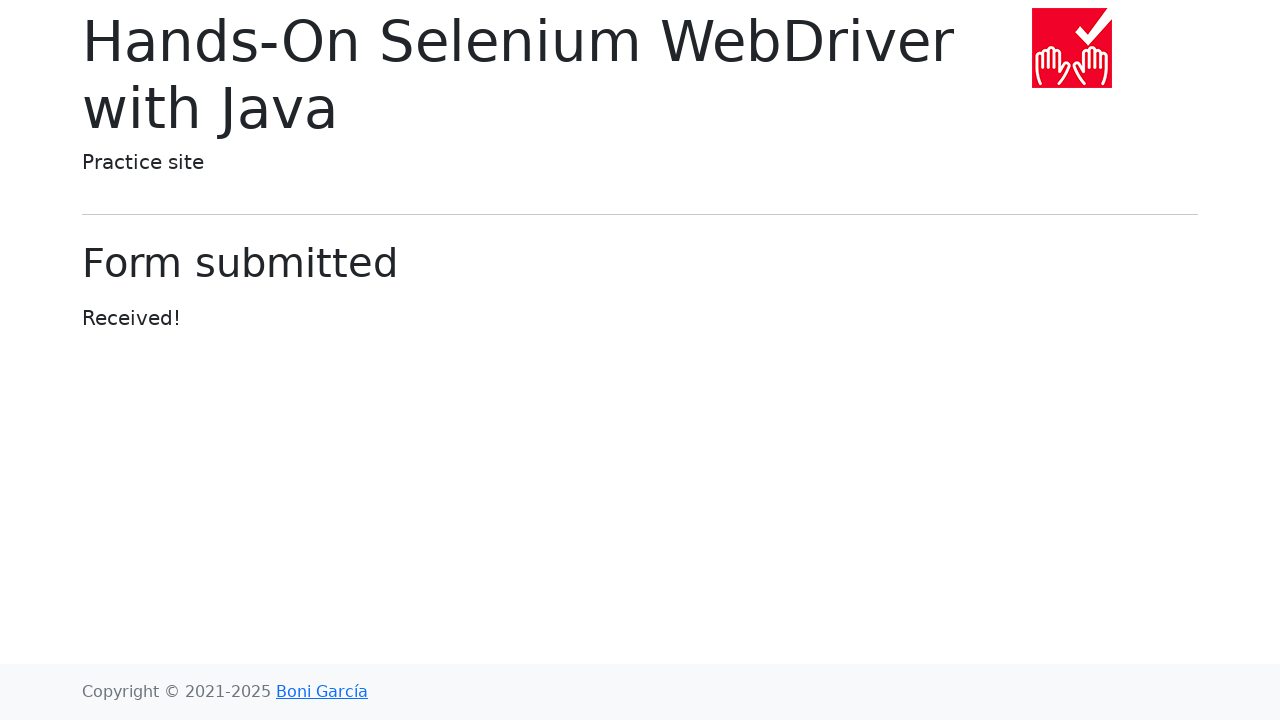

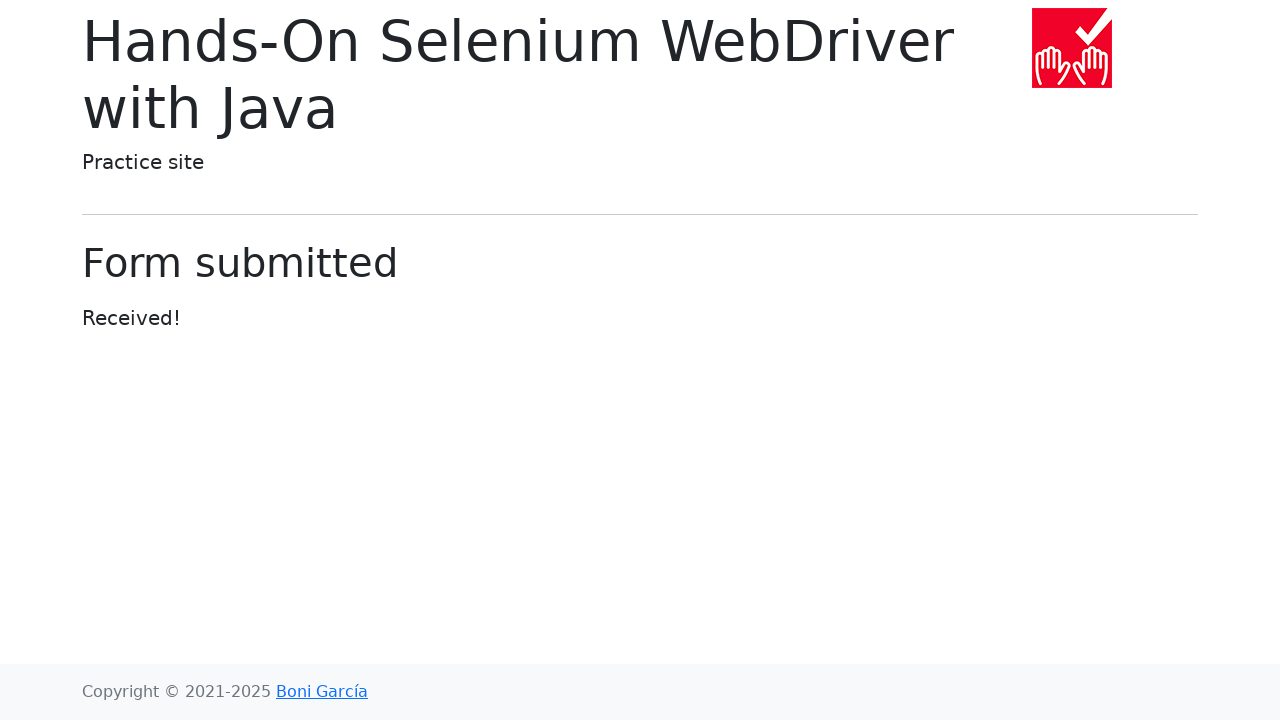